Tests navigation links on the homepage by clicking Home and Contact links

Starting URL: https://www.demoblaze.com/

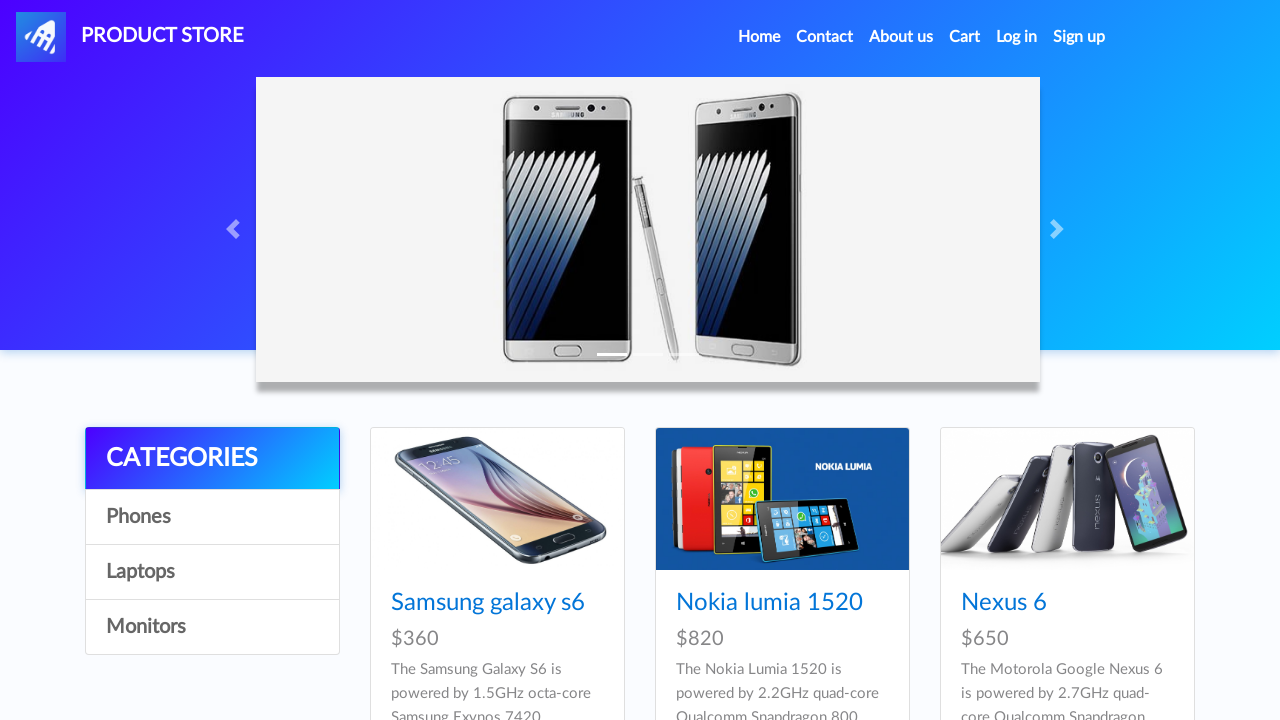

Clicked Home navigation link at (759, 37) on a:has-text('Home')
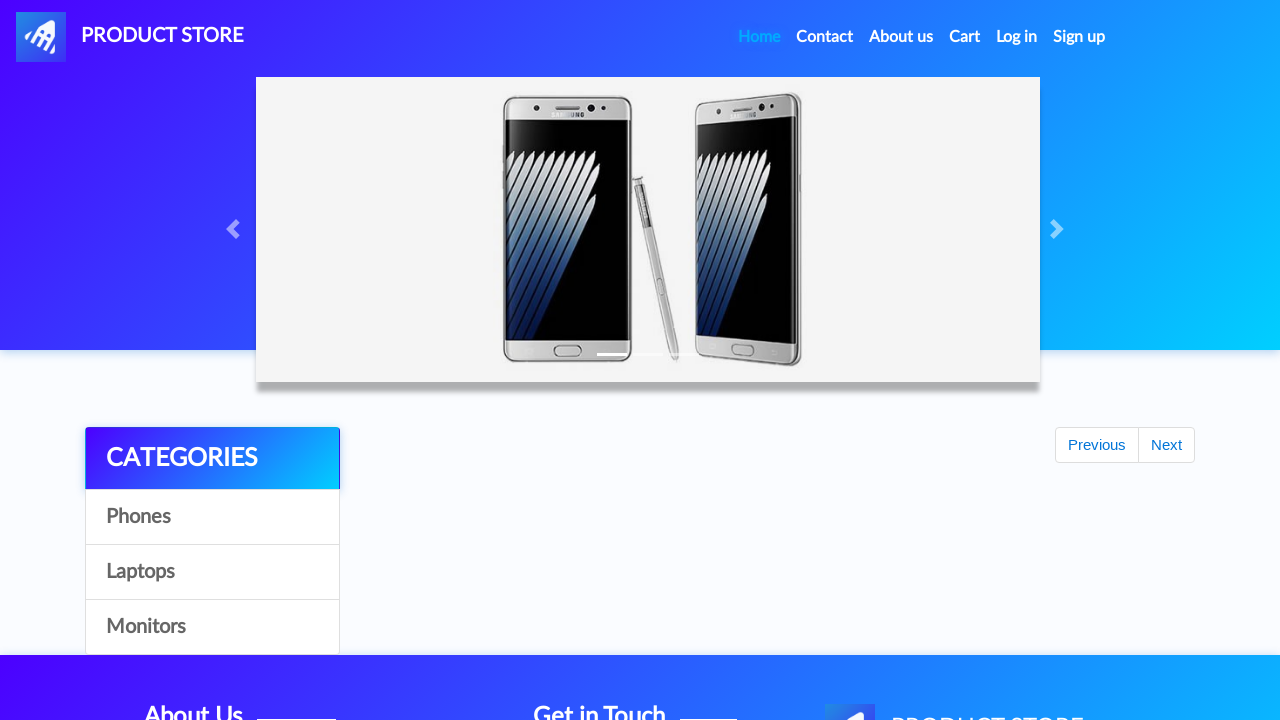

Homepage loaded and network idle
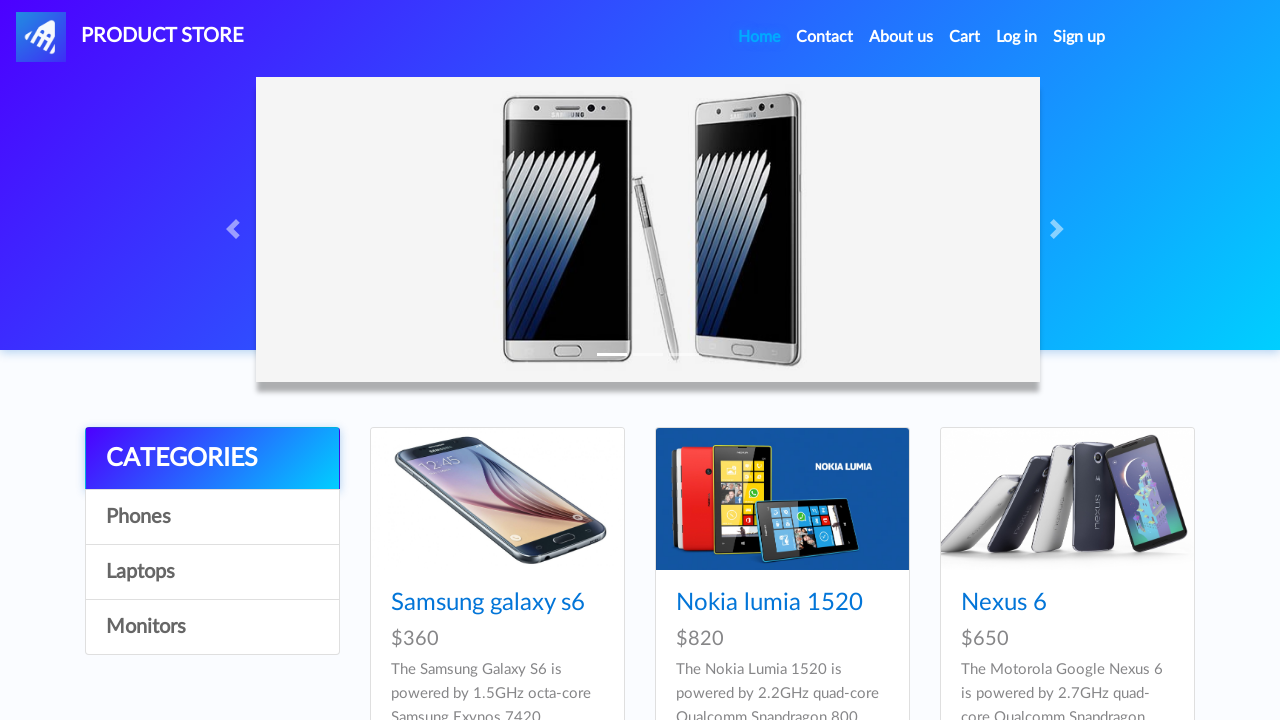

Clicked Contact navigation link at (825, 37) on a:has-text('Contact')
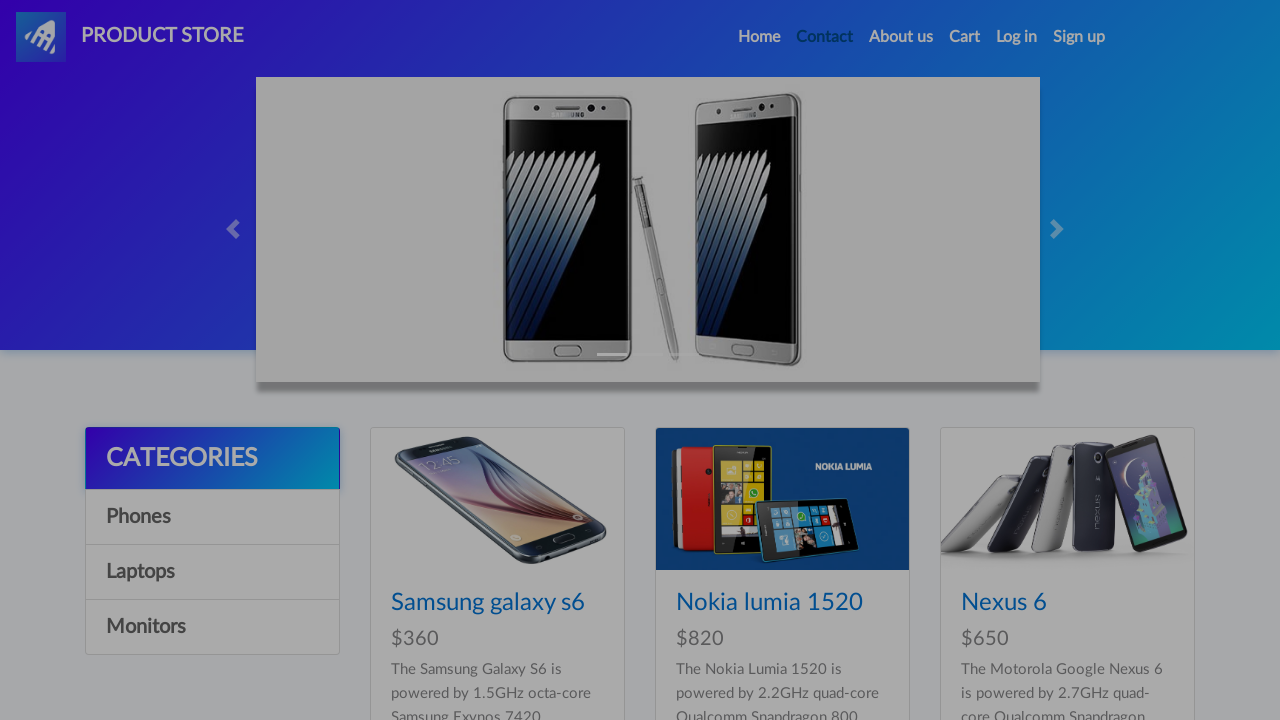

Contact modal appeared and became visible
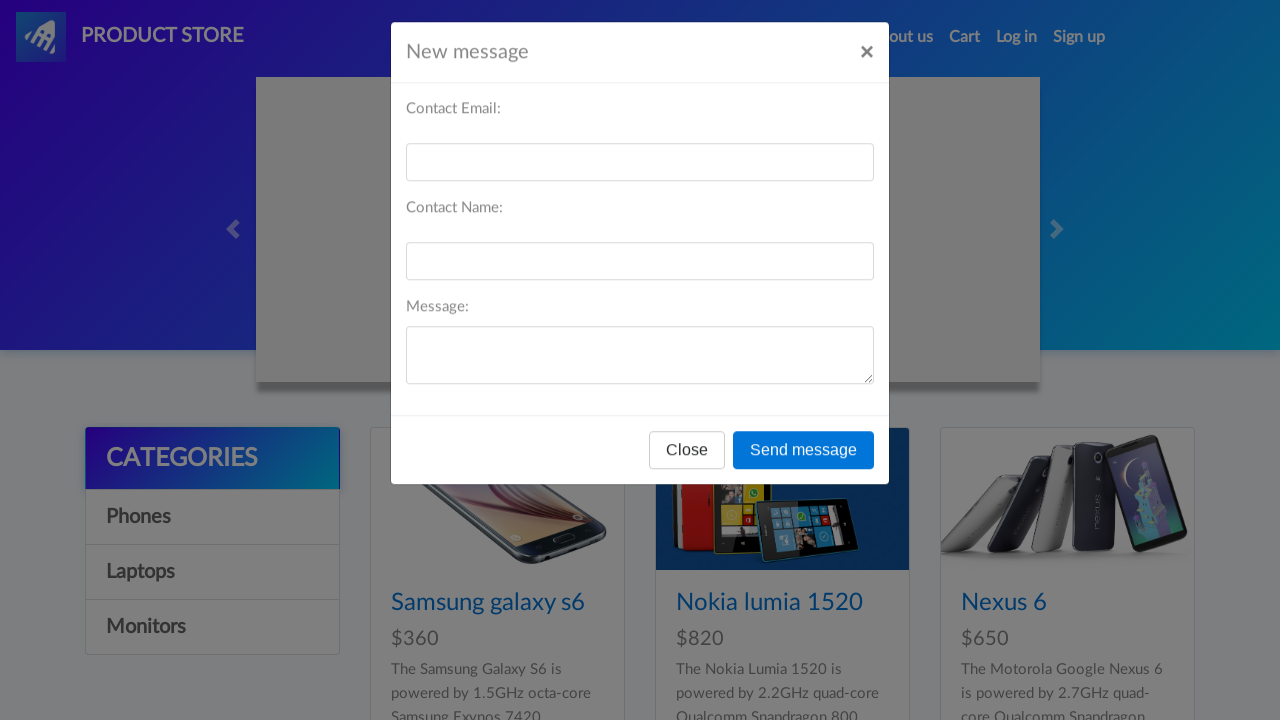

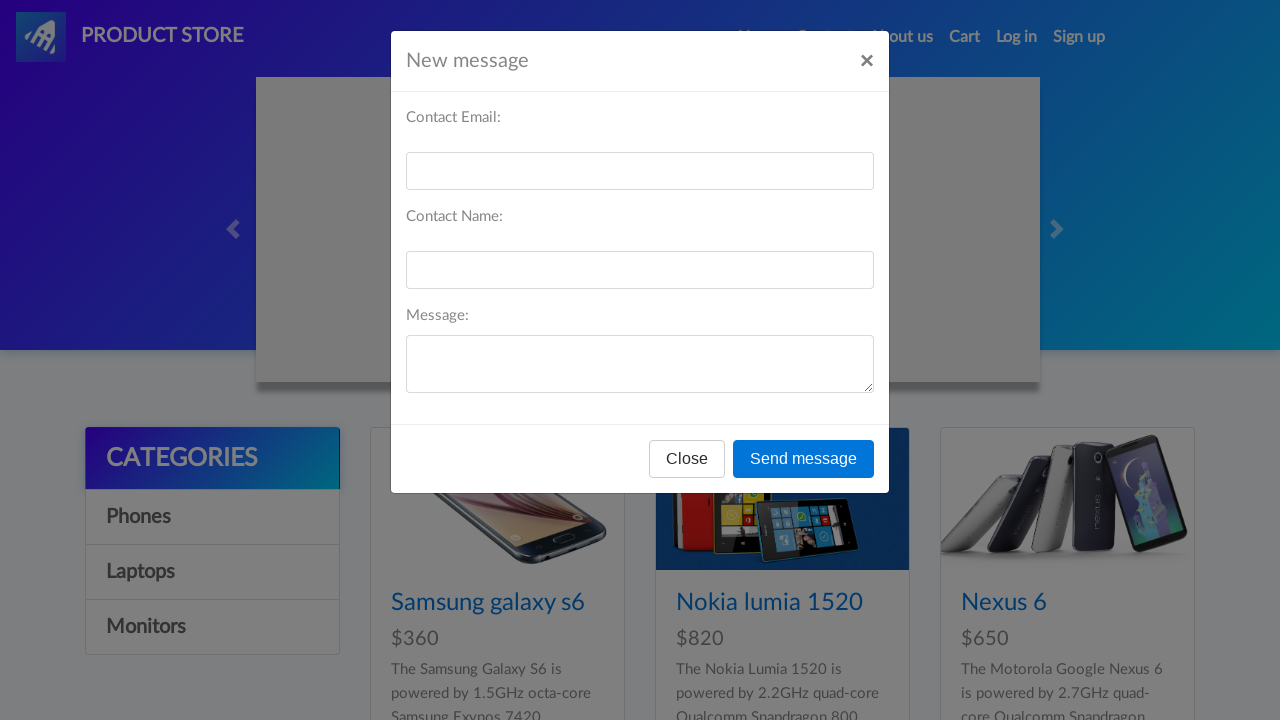